Tests implicit wait functionality on a synchronization example page

Starting URL: https://kristinek.github.io/site/examples/sync

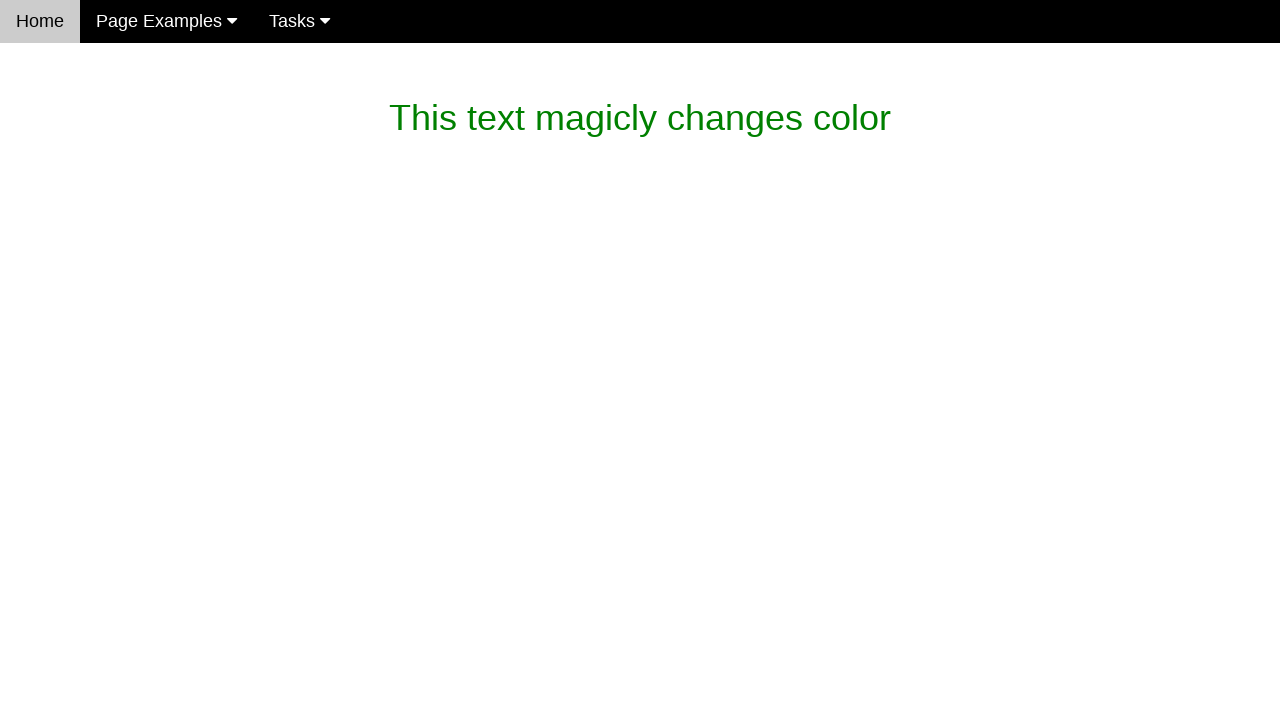

Verified initial magic text content is present
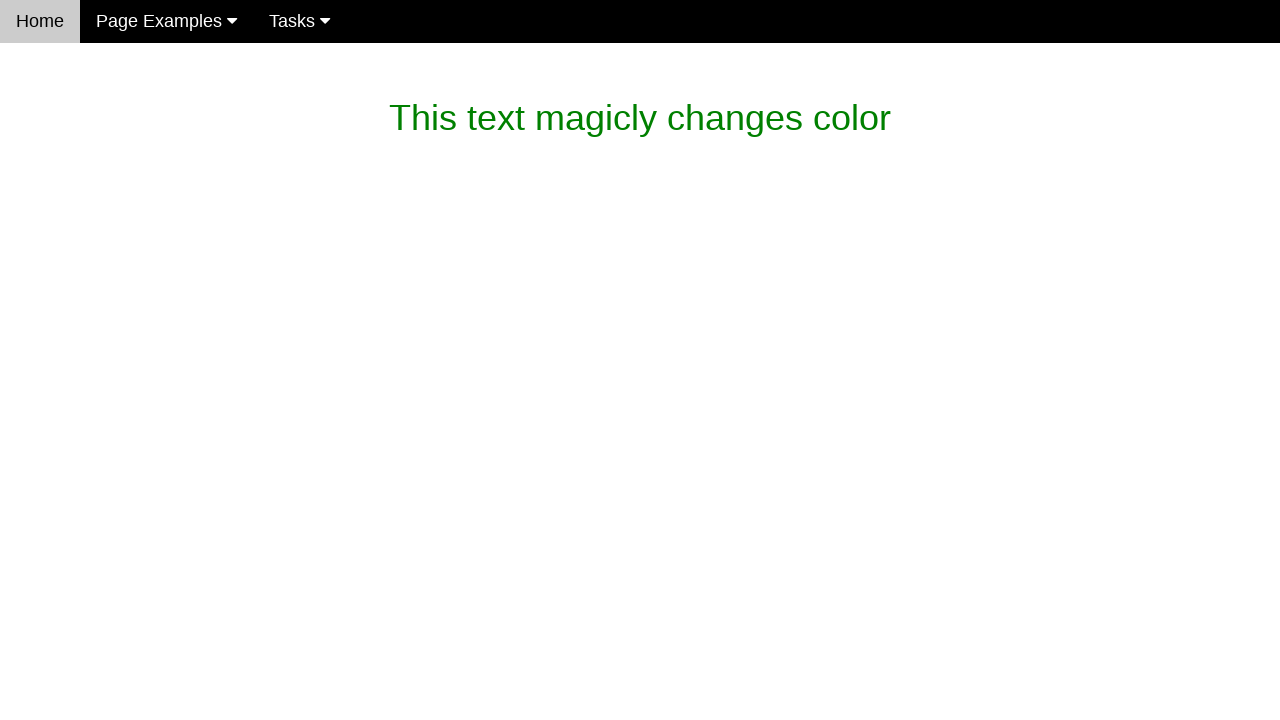

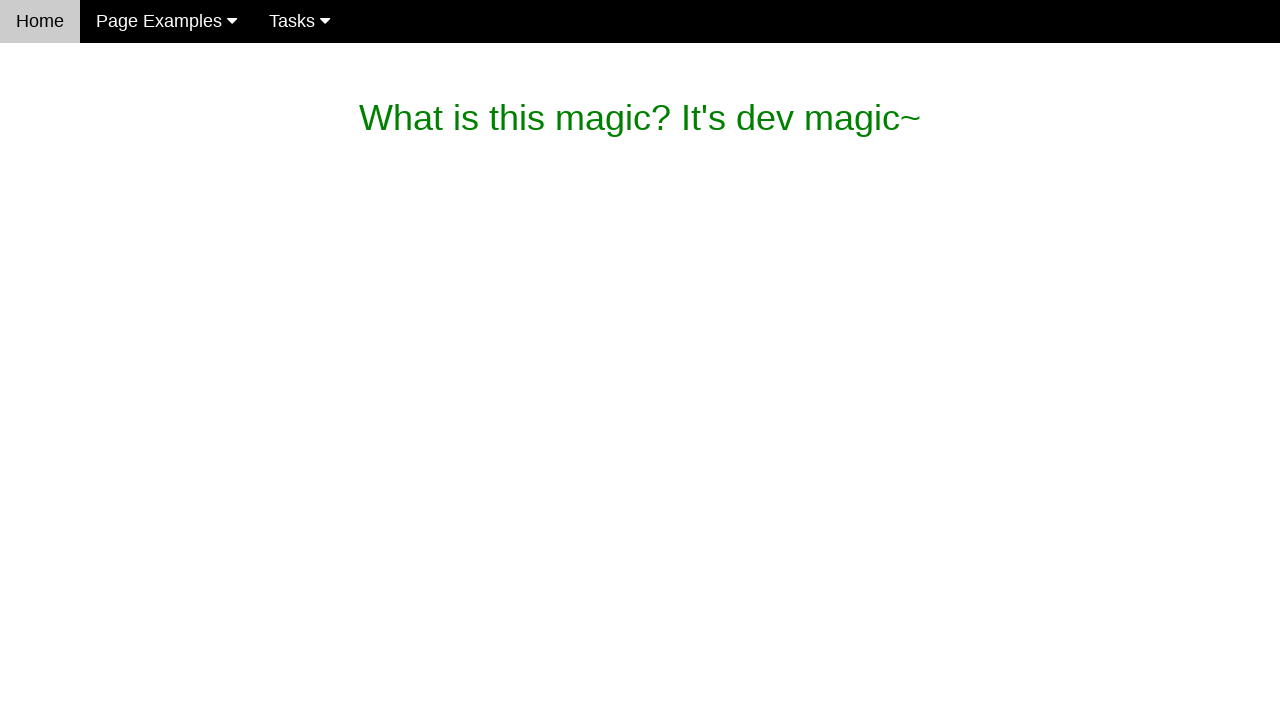